Tests window handling functionality by clicking a button to open a new window, switching to it, and verifying content in the new window

Starting URL: http://demo.automationtesting.in/Windows.html

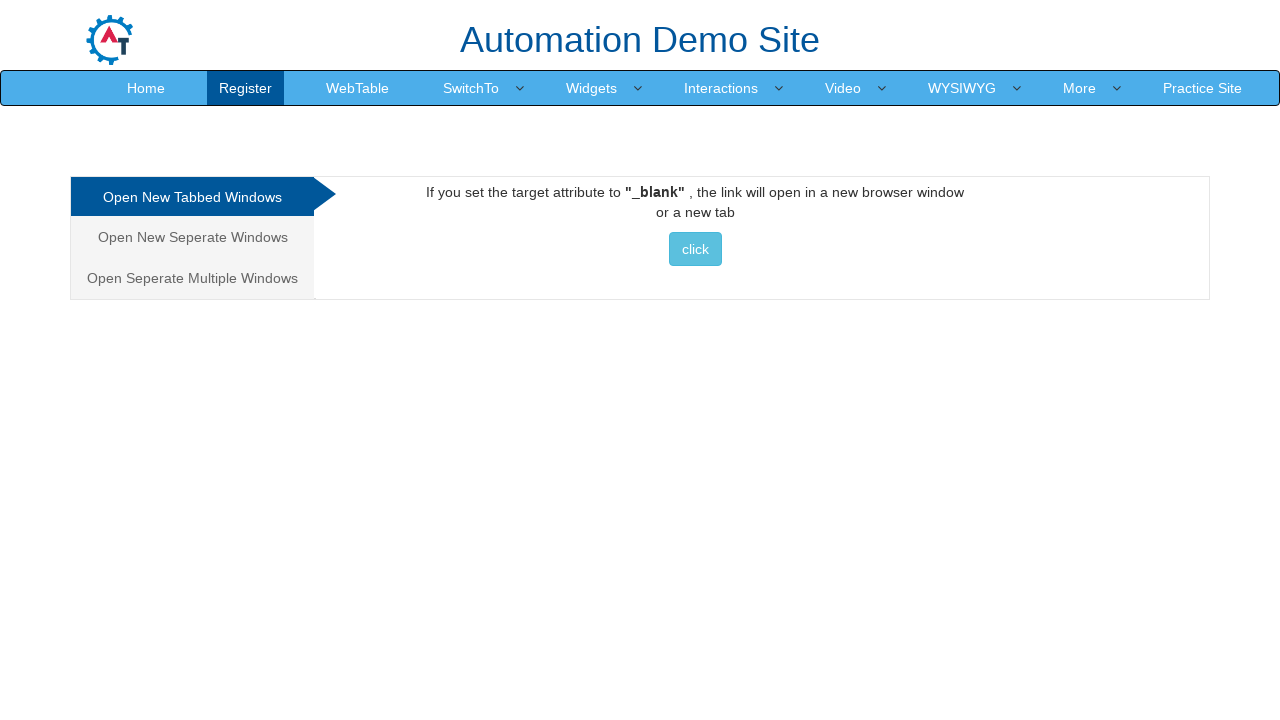

Clicked button to open new window at (695, 249) on xpath=//button[contains(text(),'click')]
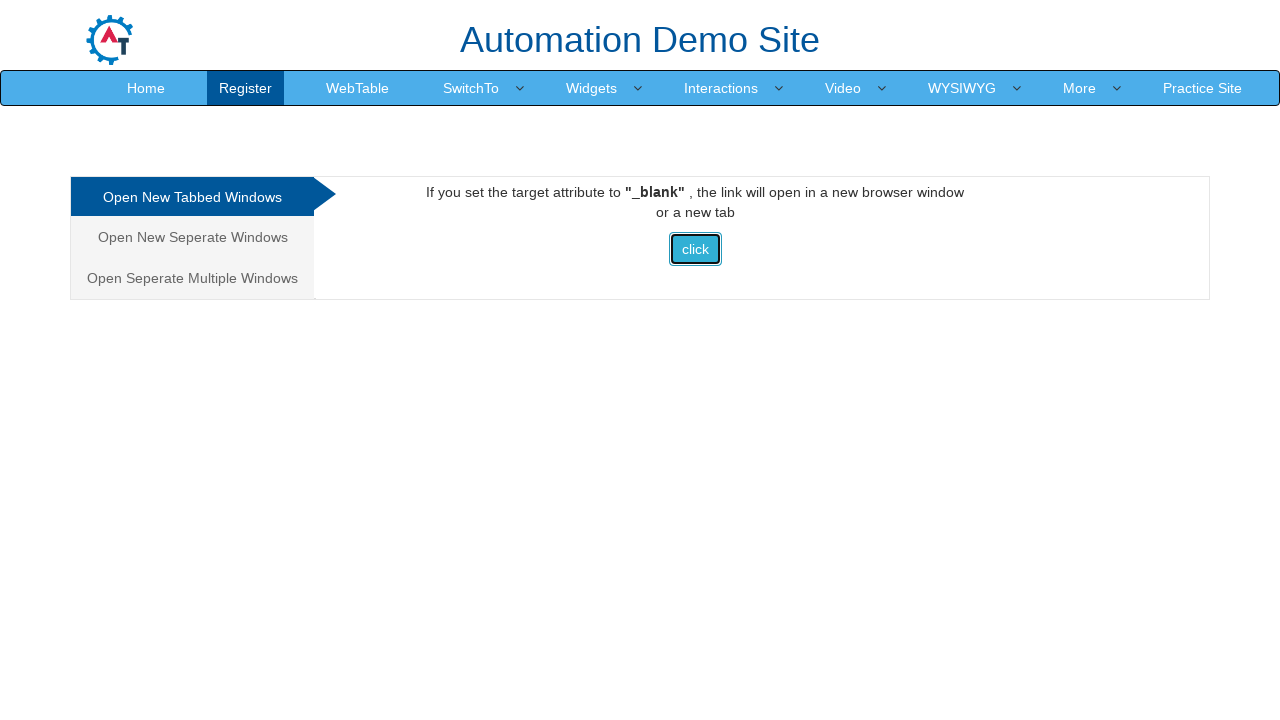

New window opened and captured
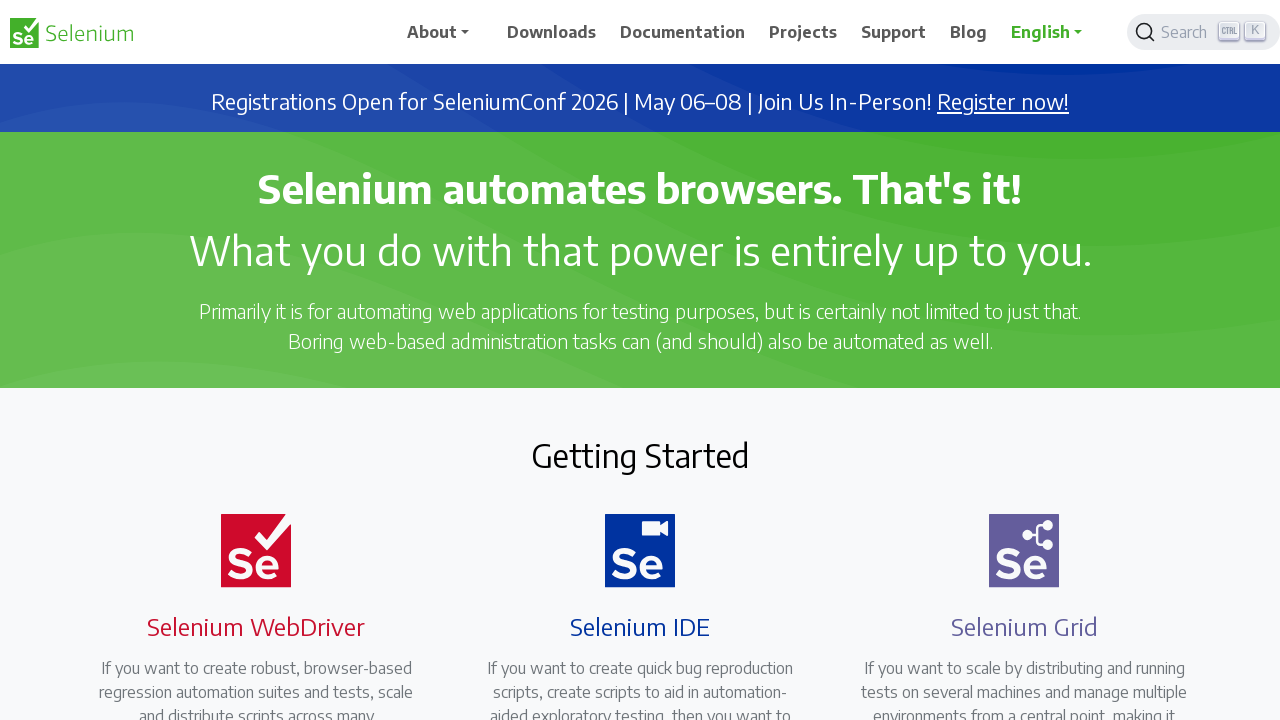

New window fully loaded
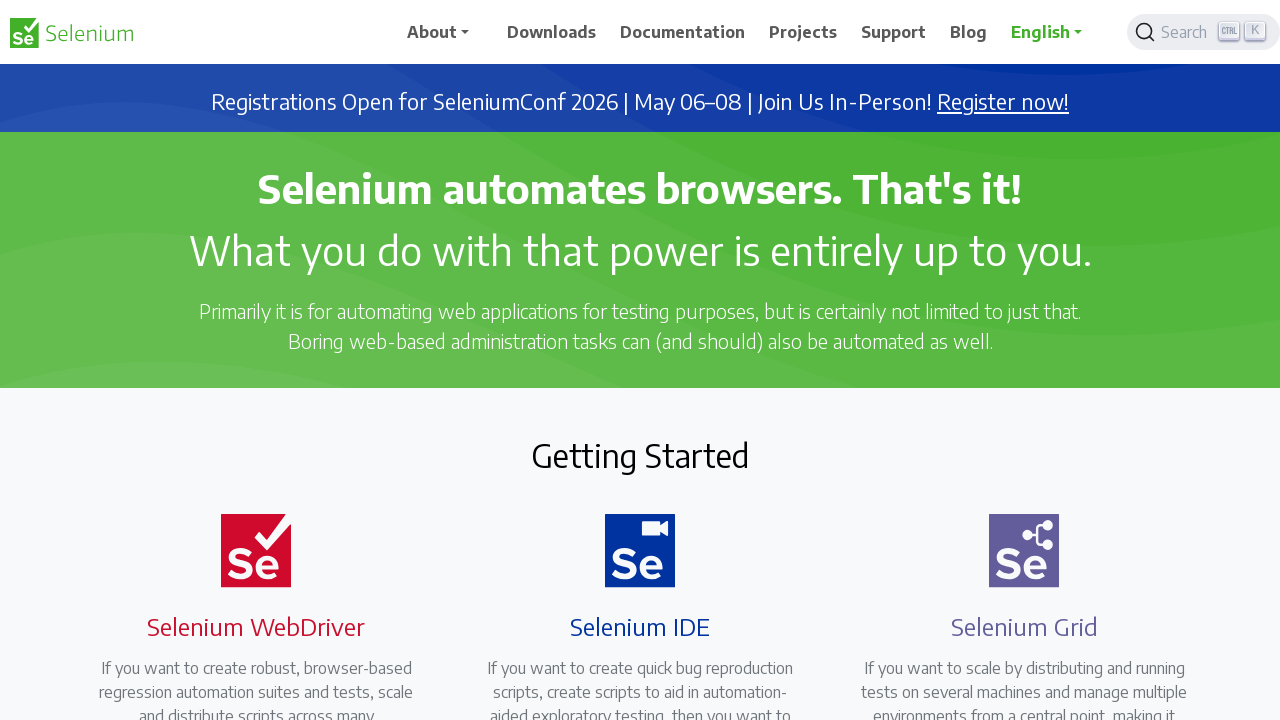

Verified heading element exists in new window
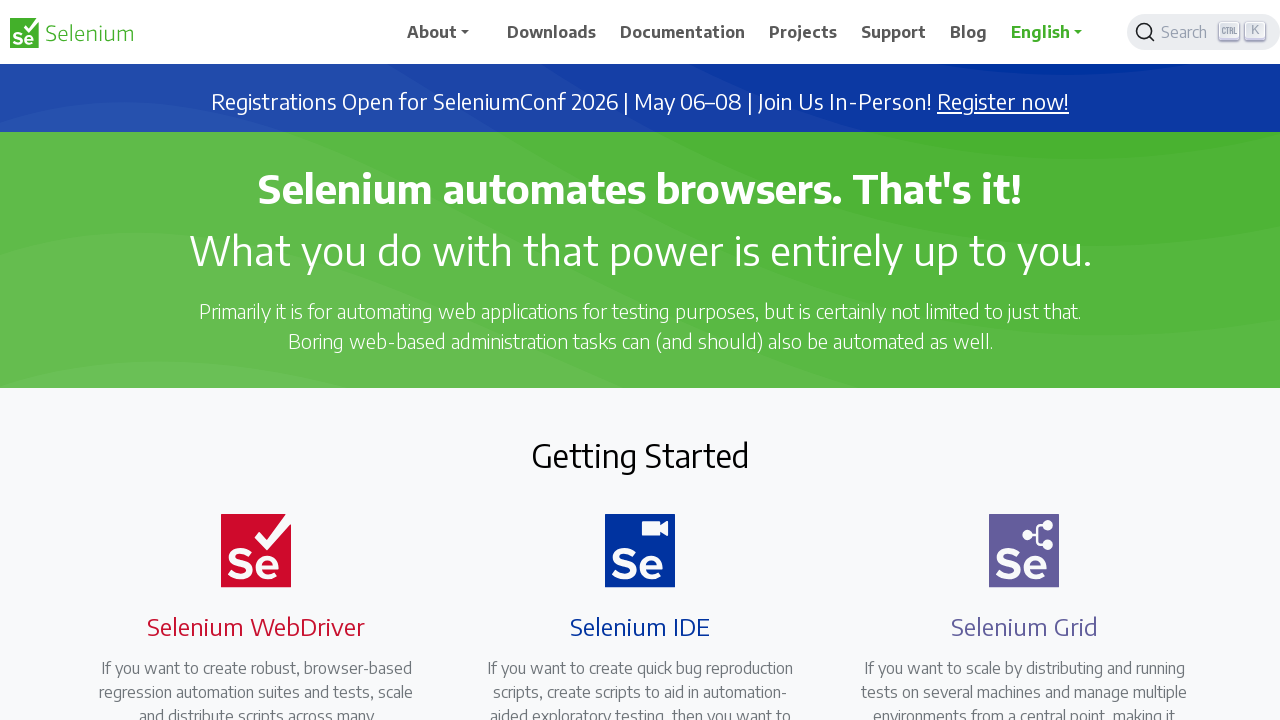

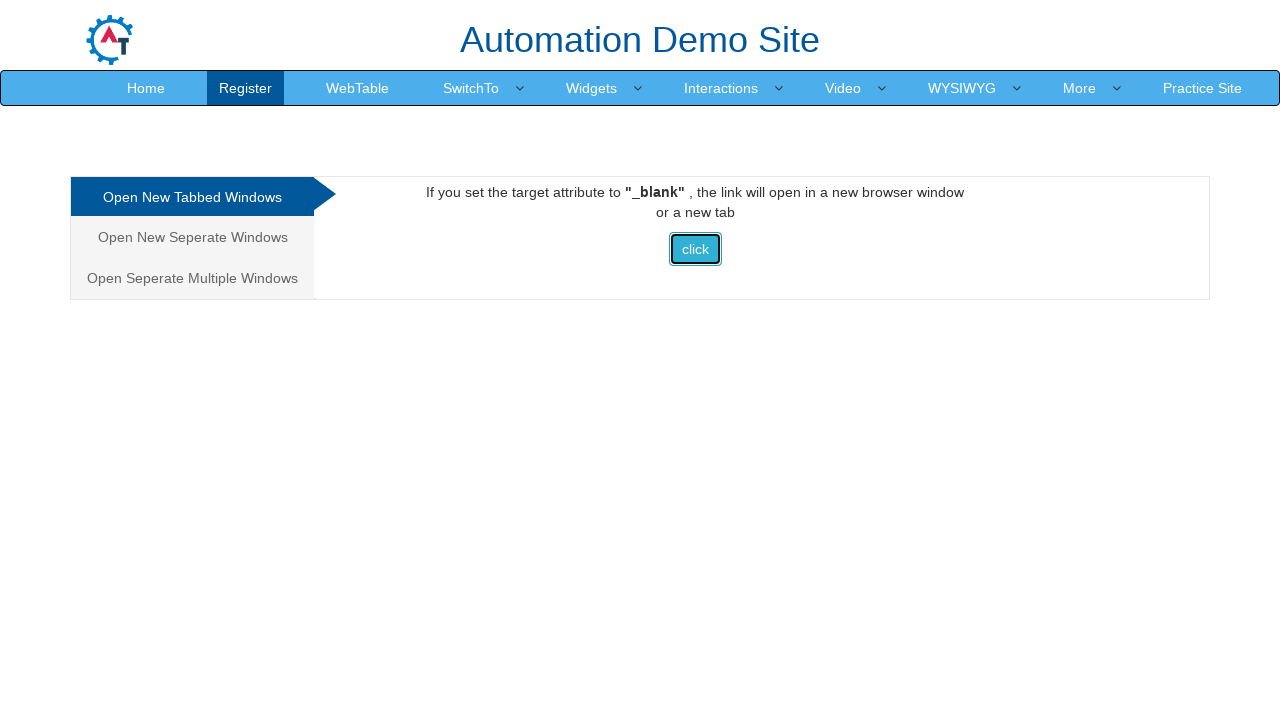